Tests flight search functionality on Hotwire by selecting flights option and filling in origin/destination fields

Starting URL: https://www.hotwire.com/

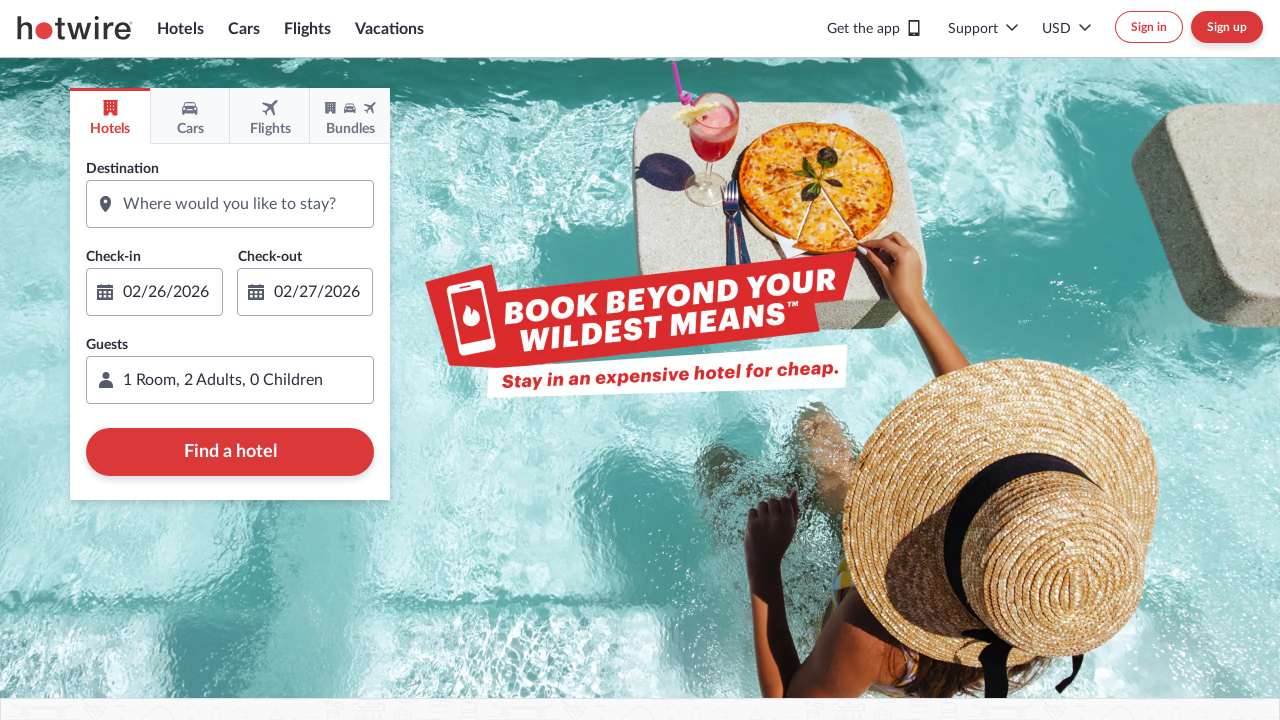

Double-clicked Flights option to select it at (270, 116) on div[data-bdd='farefinder-option-flights'].farefinder-option.inactive
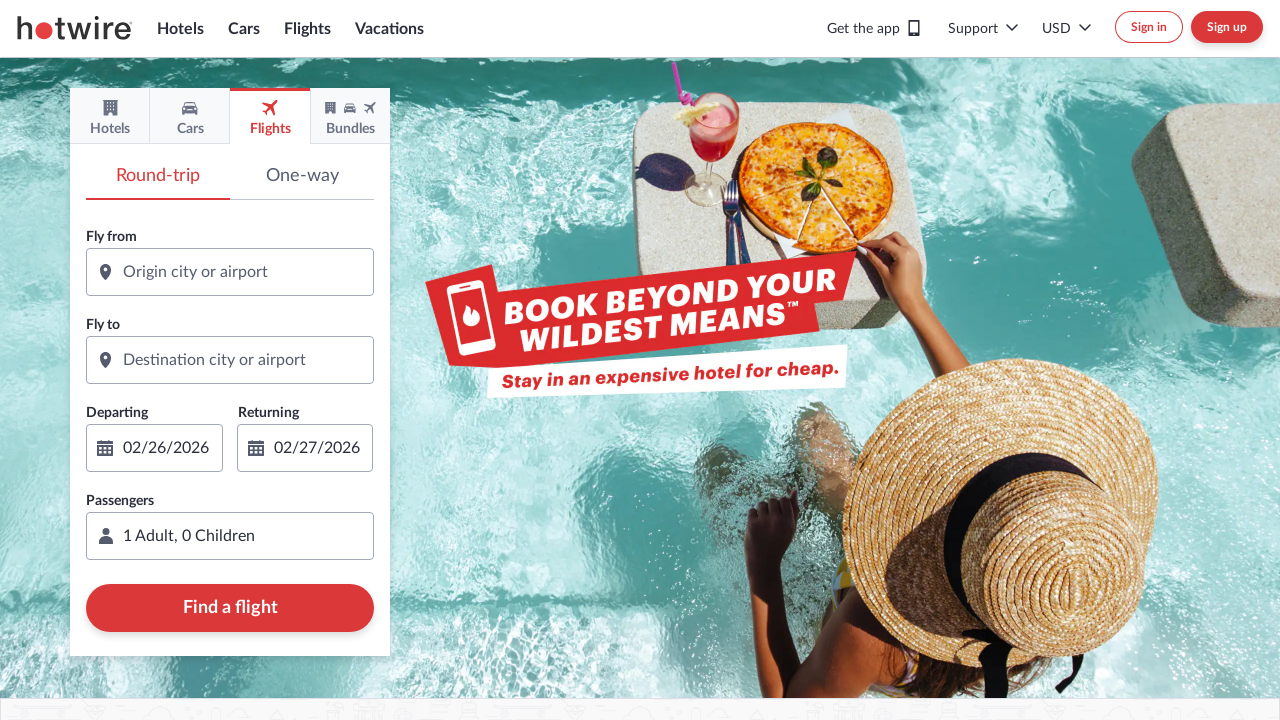

Filled origin field with 'LAX' on input[data-bdd='farefinder-flight-origin-input']
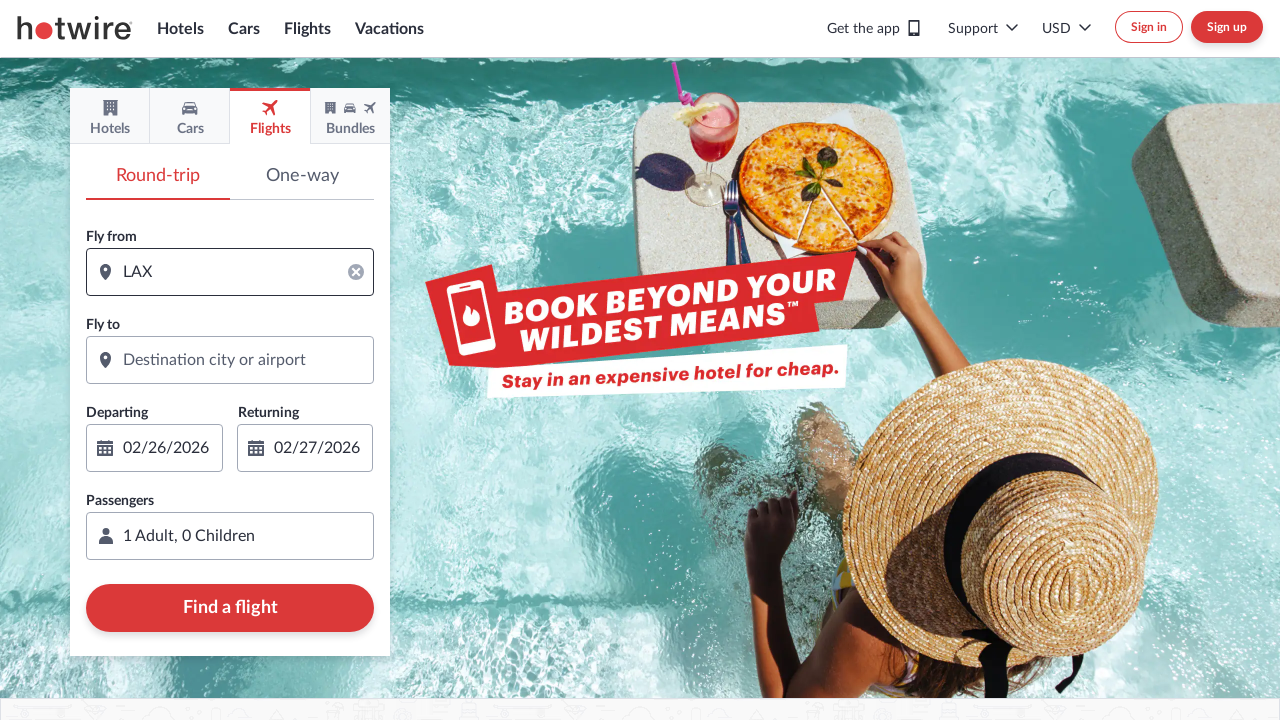

Waited 2 seconds for typeahead suggestions to load
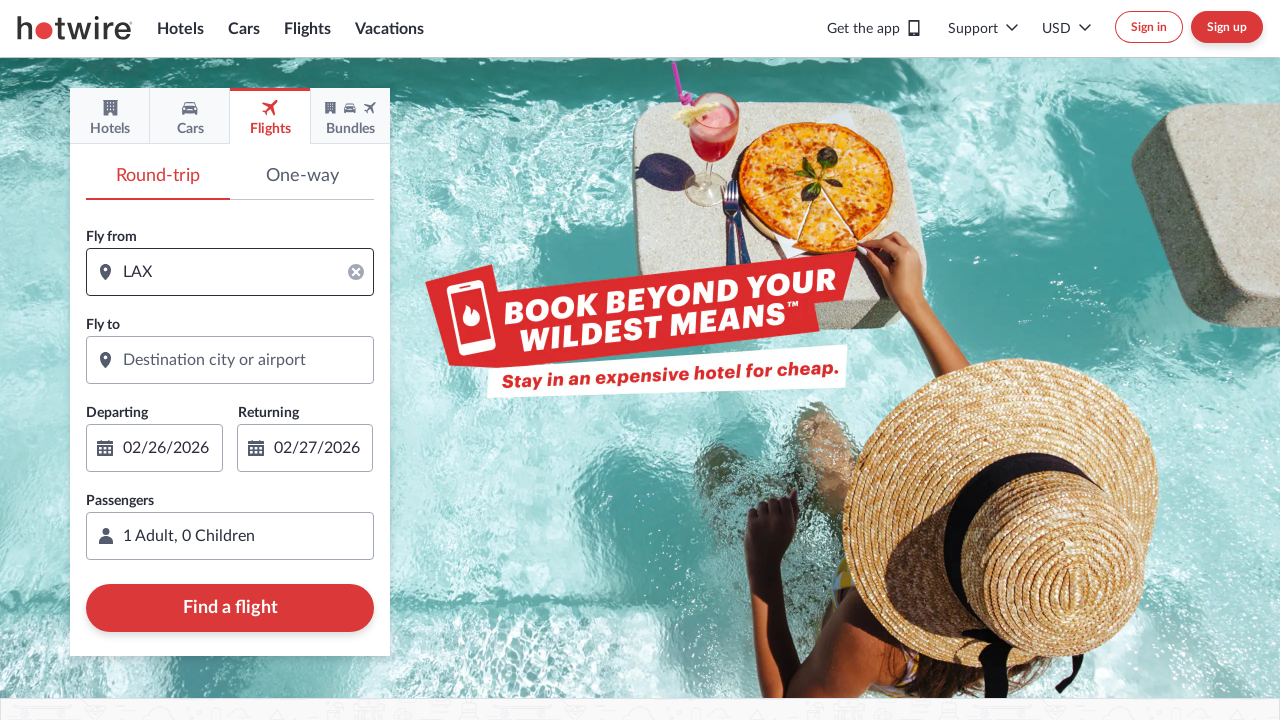

Pressed Enter to confirm origin selection on input[data-bdd='farefinder-flight-origin-input']
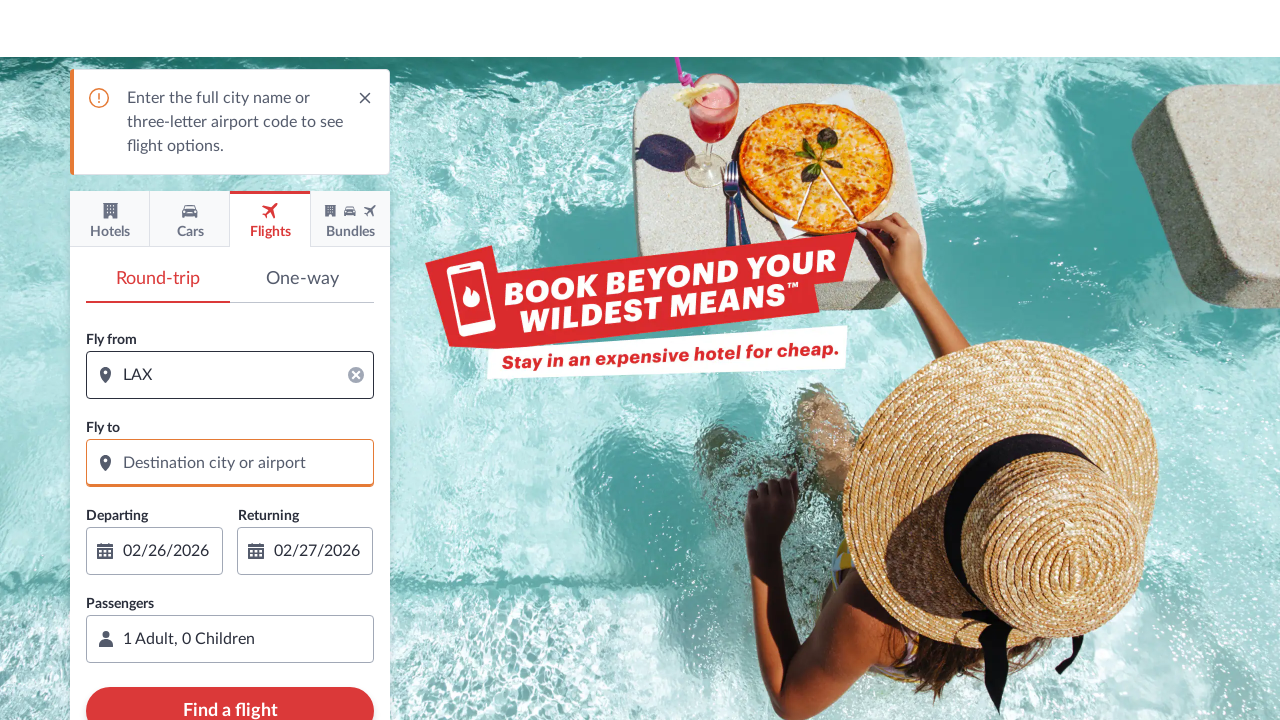

Filled destination field with 'Bucharest Otopeni' on input[data-bdd='farefinder-flight-destination-input']
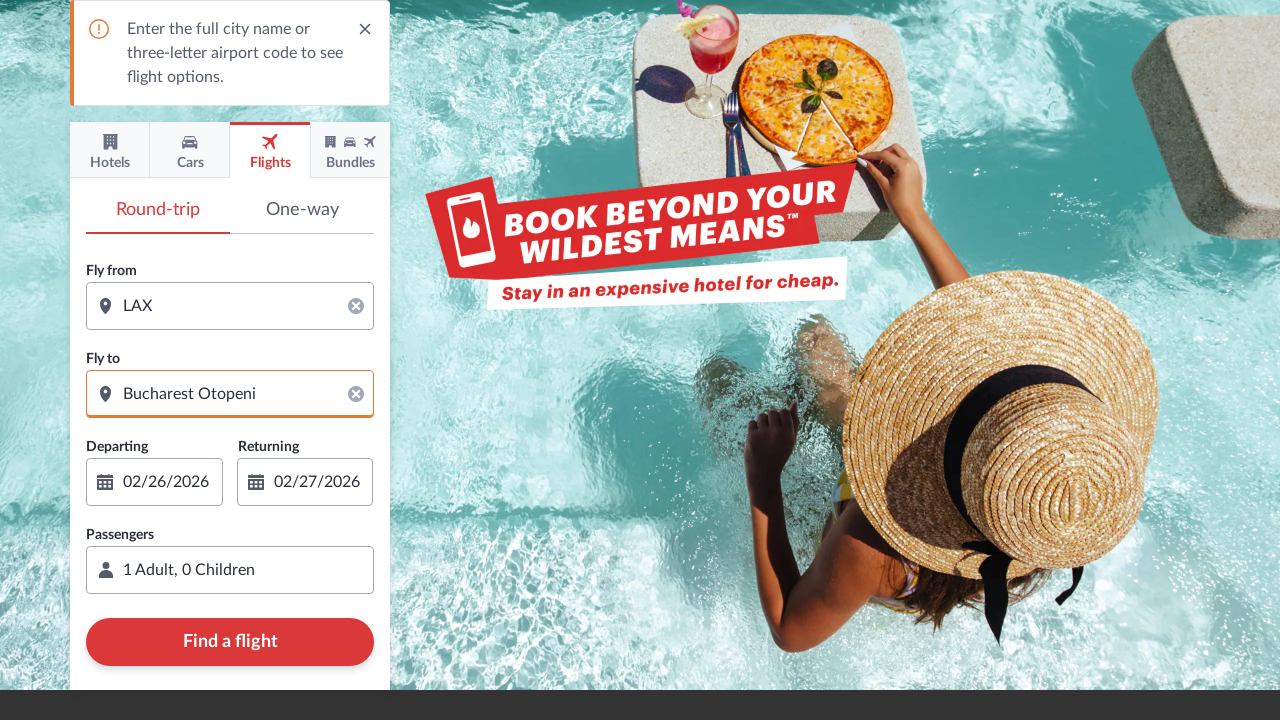

Waited 2 seconds for typeahead suggestions to load
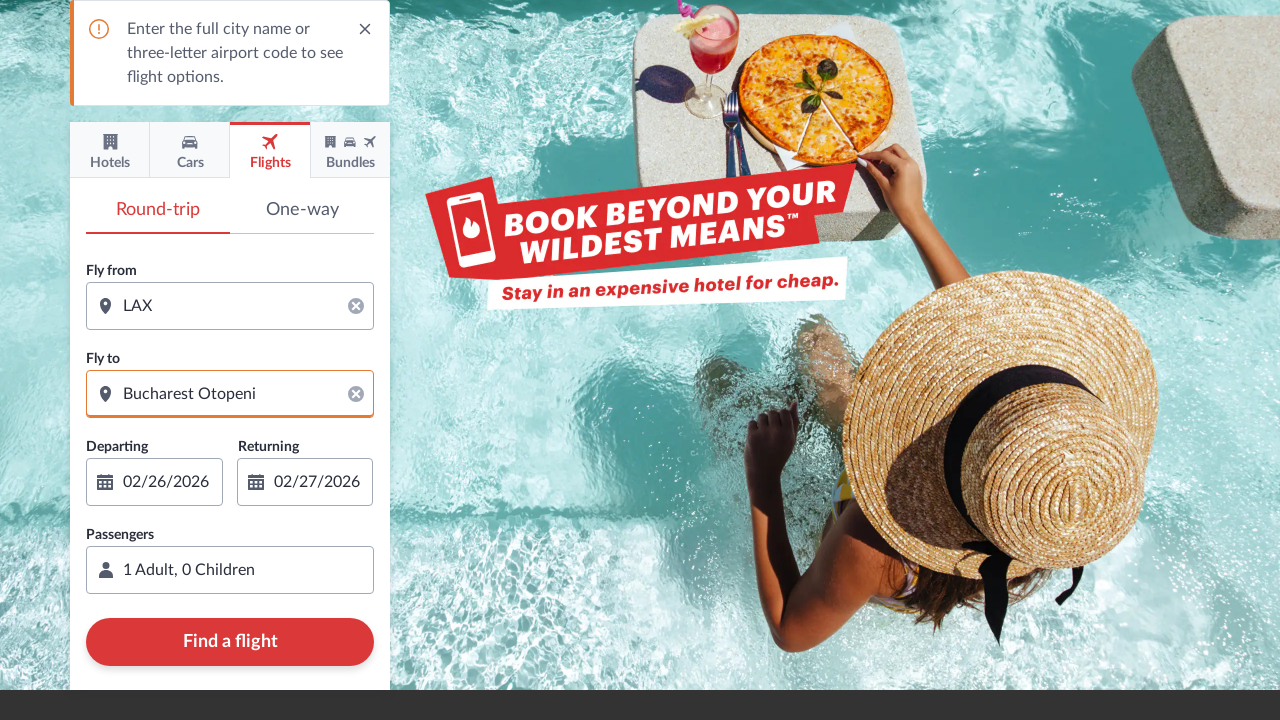

Pressed Enter to confirm destination selection on input[data-bdd='farefinder-flight-destination-input']
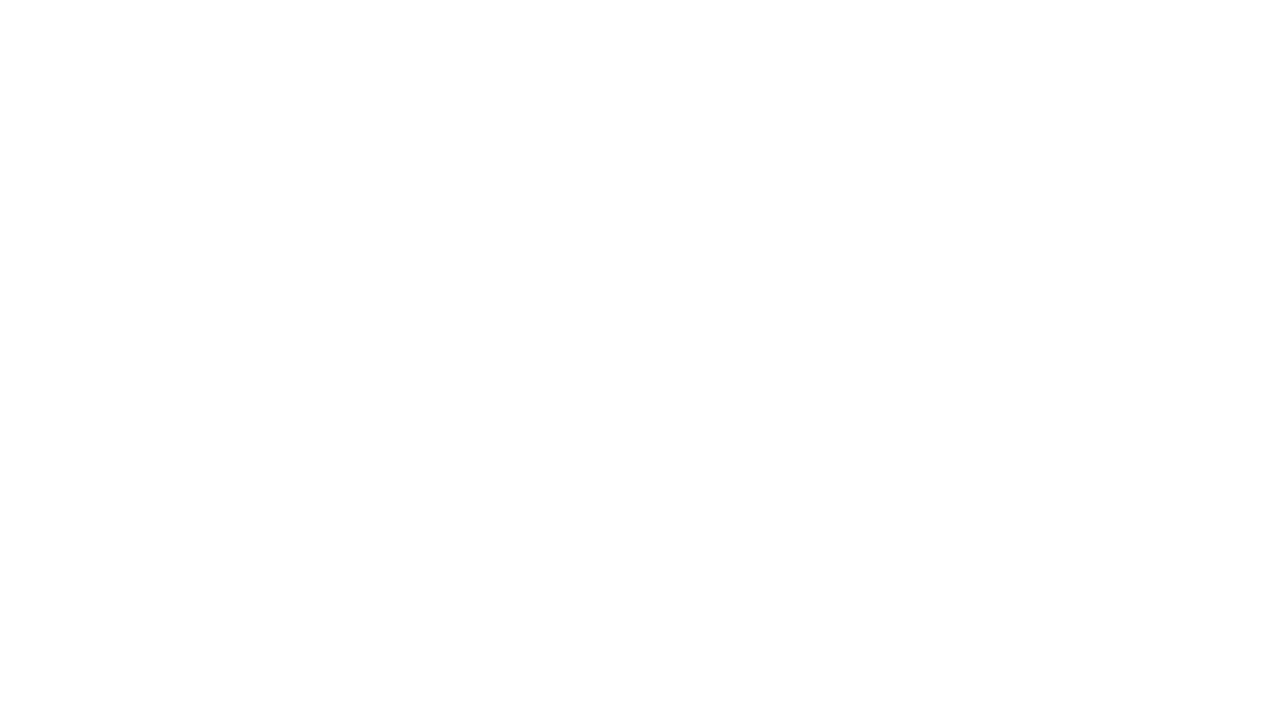

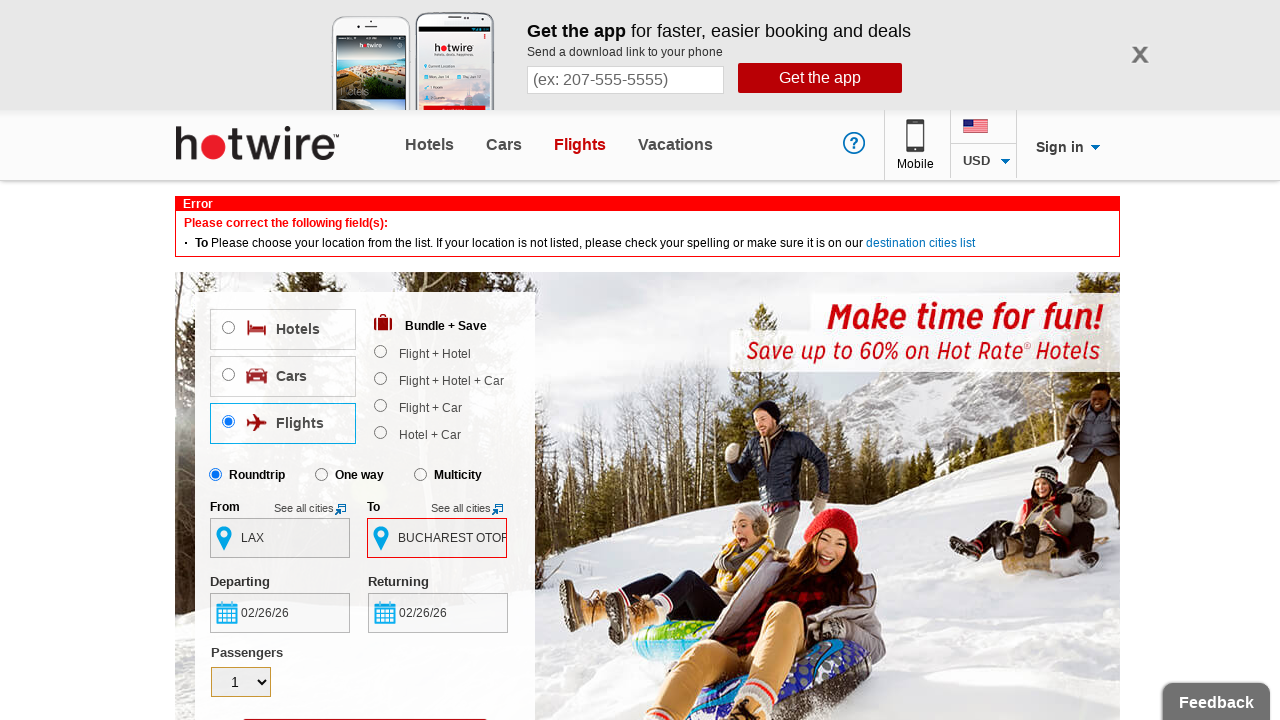